Tests editing a task by clicking outside the edit field to confirm changes

Starting URL: https://todomvc4tasj.herokuapp.com/#/

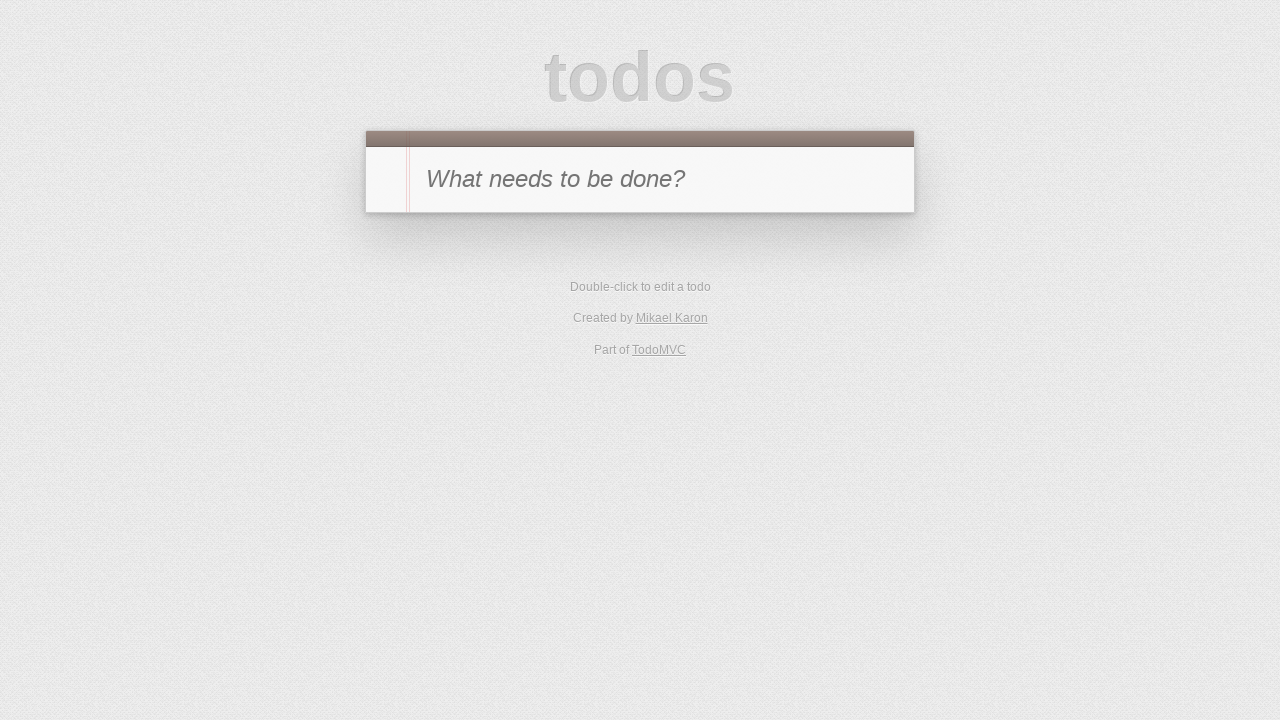

Set initial tasks in localStorage with two tasks titled '1' and '2'
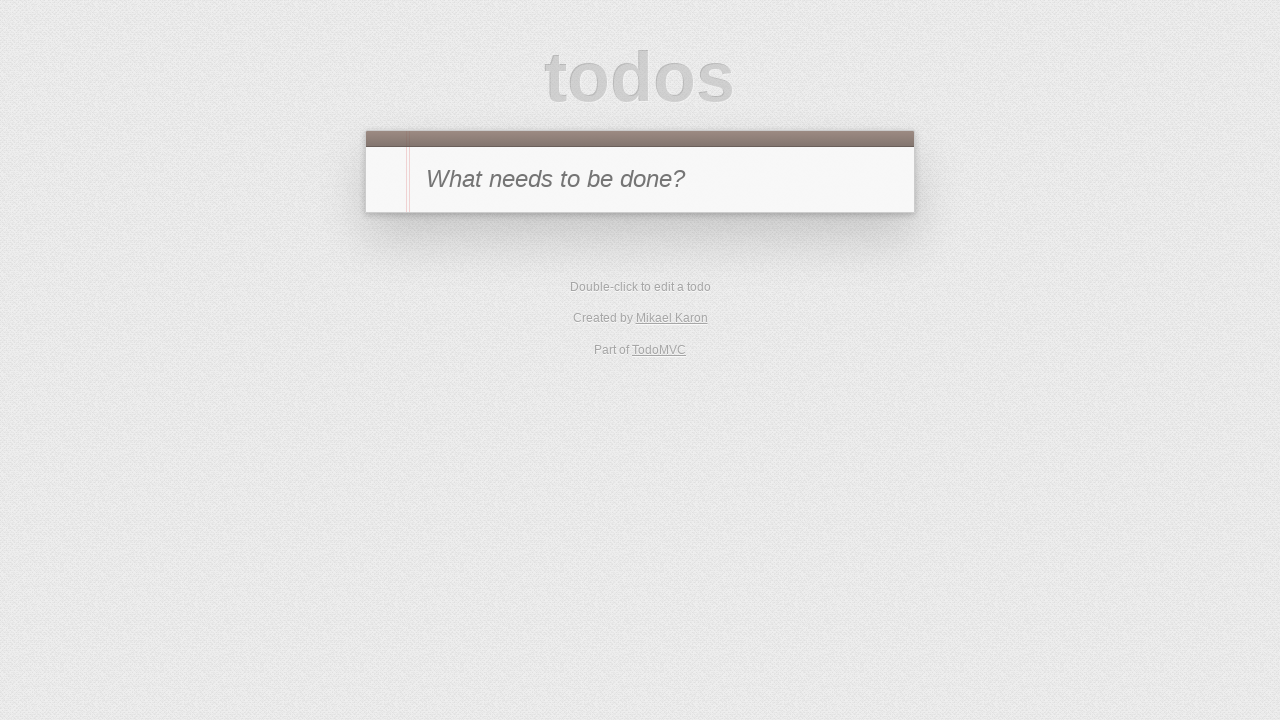

Reloaded the page to load tasks from localStorage
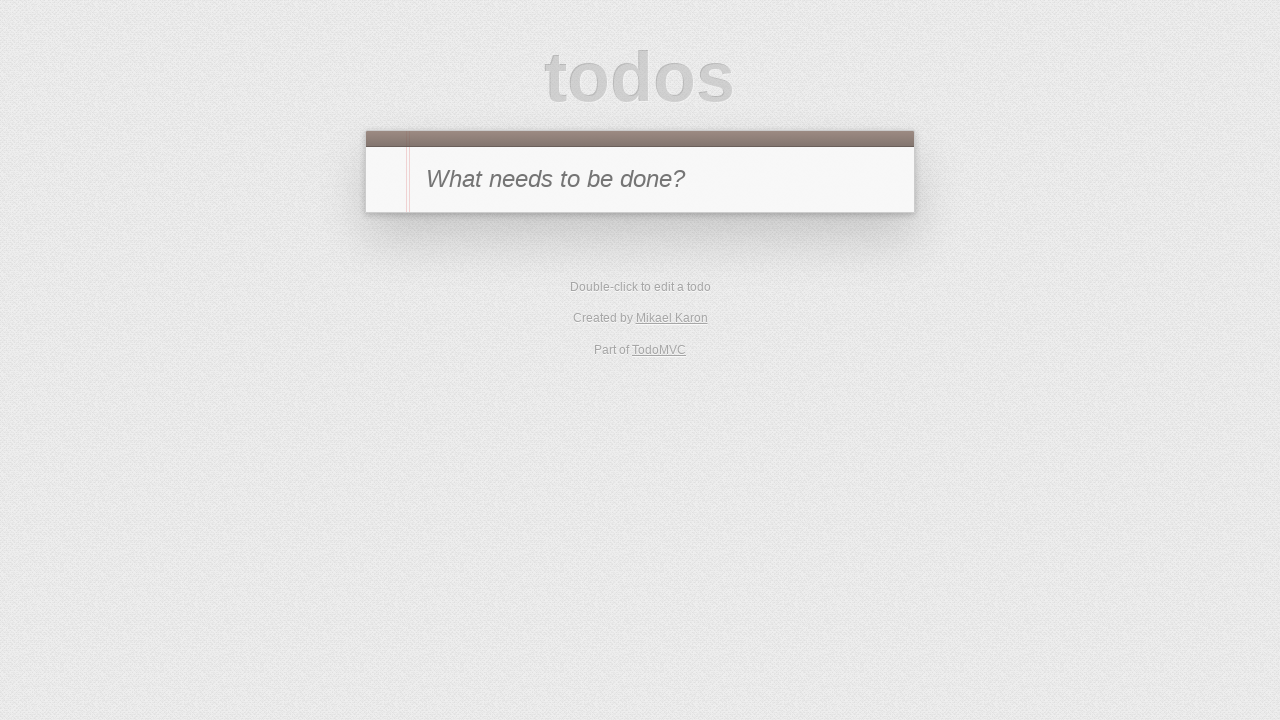

Clicked on the root navigation link at (578, 351) on [href='#/']
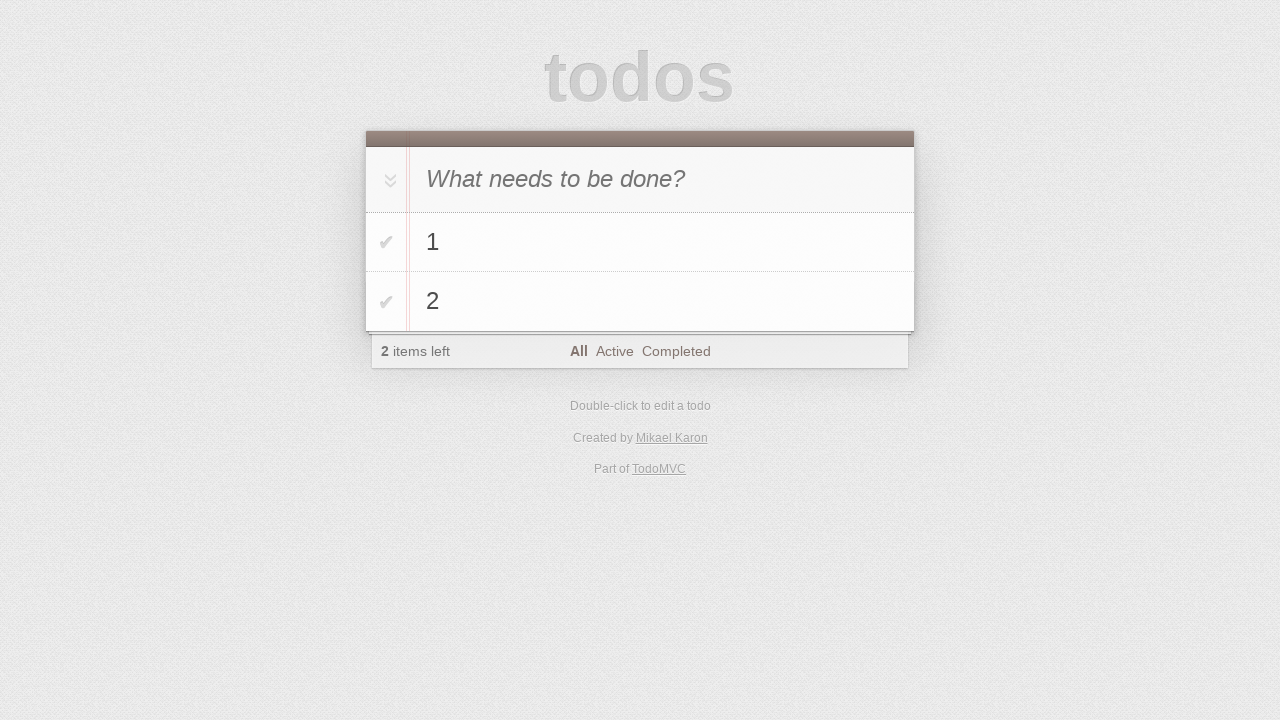

Double-clicked on task '1' label to enter edit mode at (662, 242) on #todo-list li:has-text('1') label
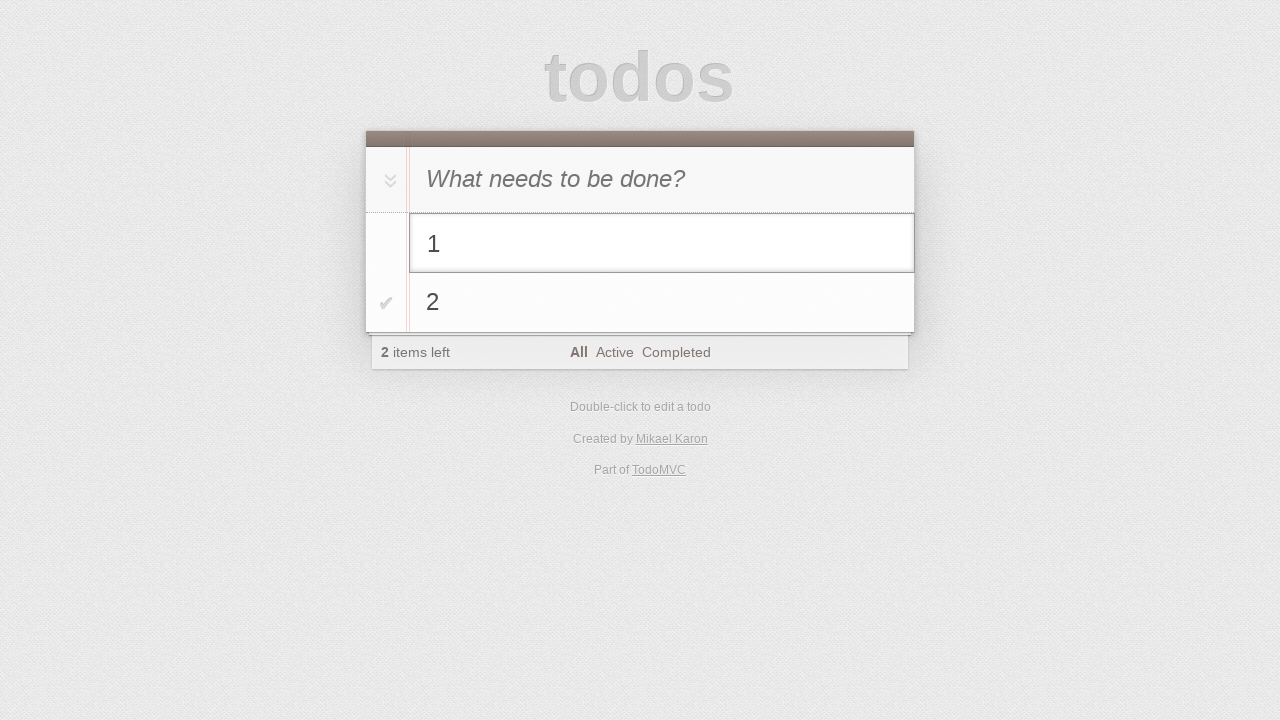

Filled the edit field with '1 is edited' on #todo-list li.editing .edit
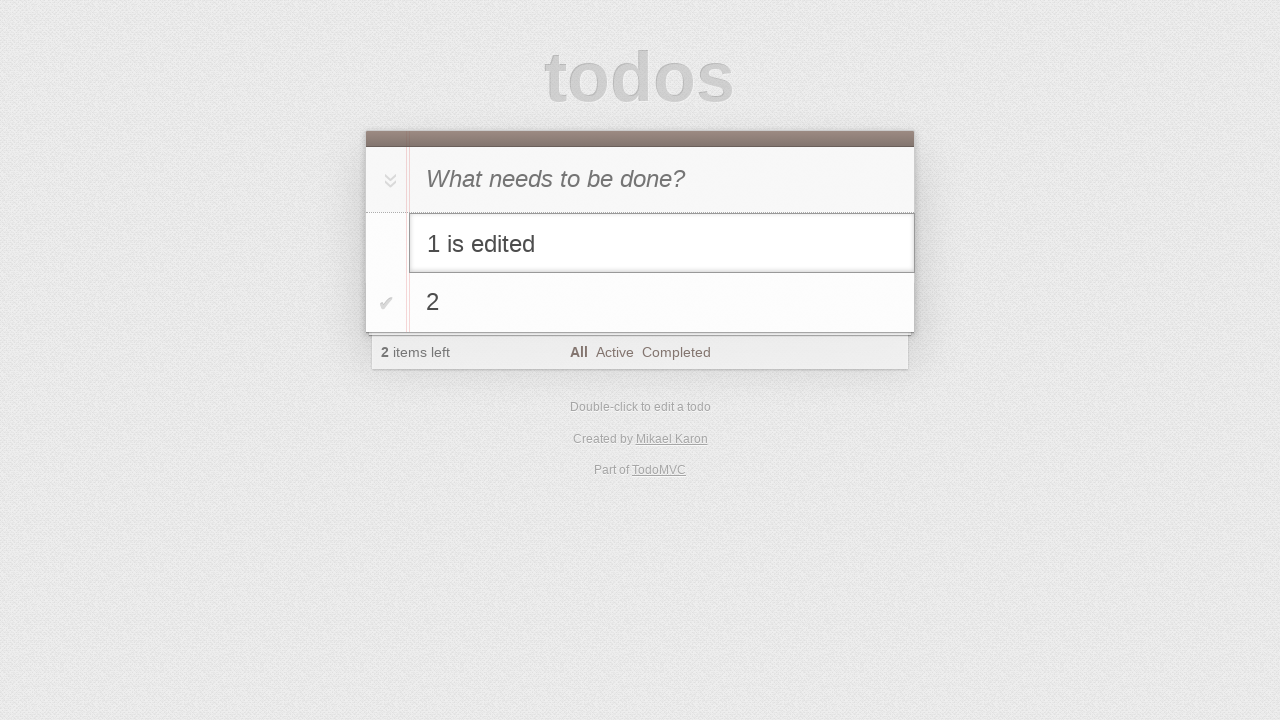

Clicked on task '2' label to click outside the edit field and confirm changes at (662, 303) on #todo-list li:has-text('2') label
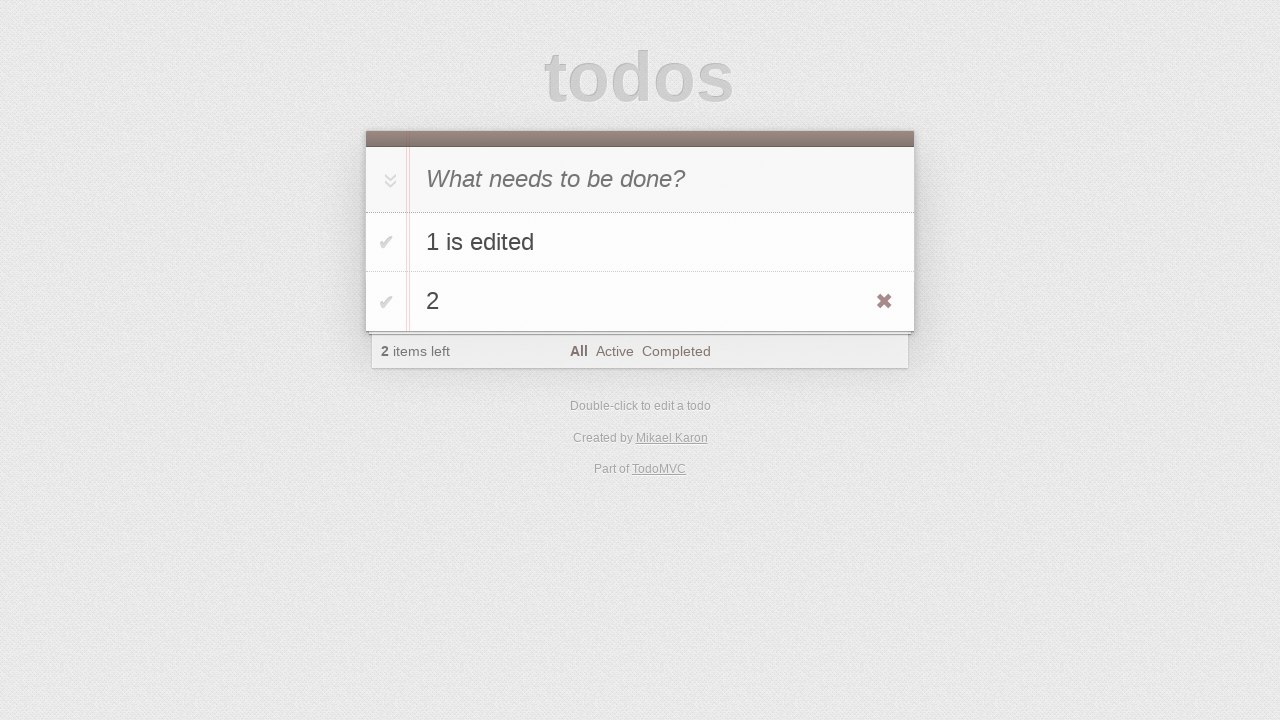

Verified that task '1' was successfully renamed to '1 is edited'
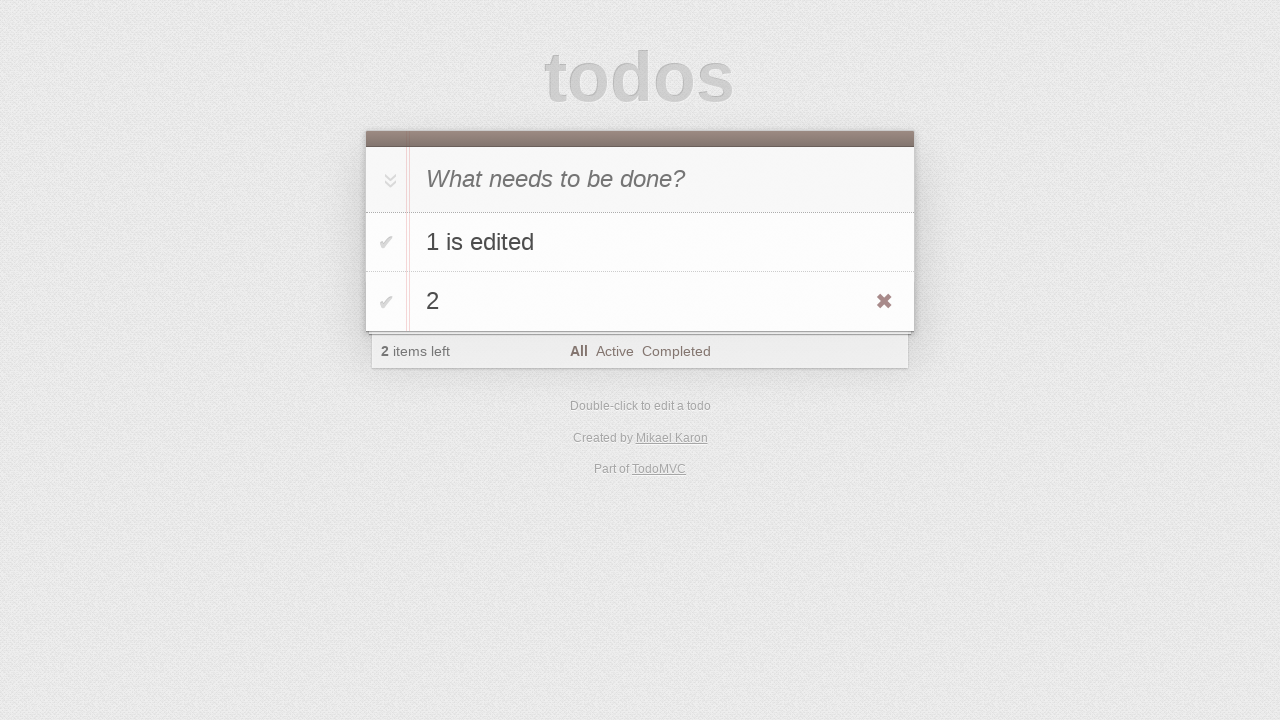

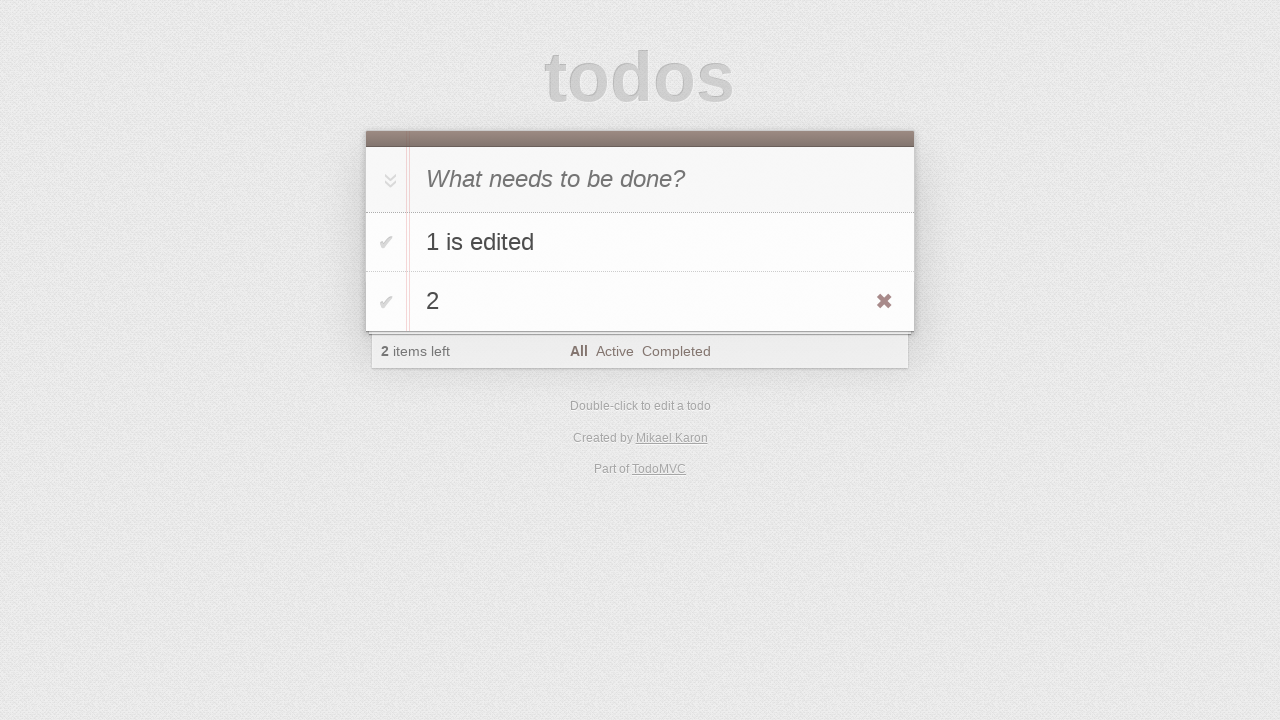